Navigates to W3Schools Java modifiers page and verifies the URL contains "w3schools"

Starting URL: https://www.w3schools.com/java/java_modifiers.asp

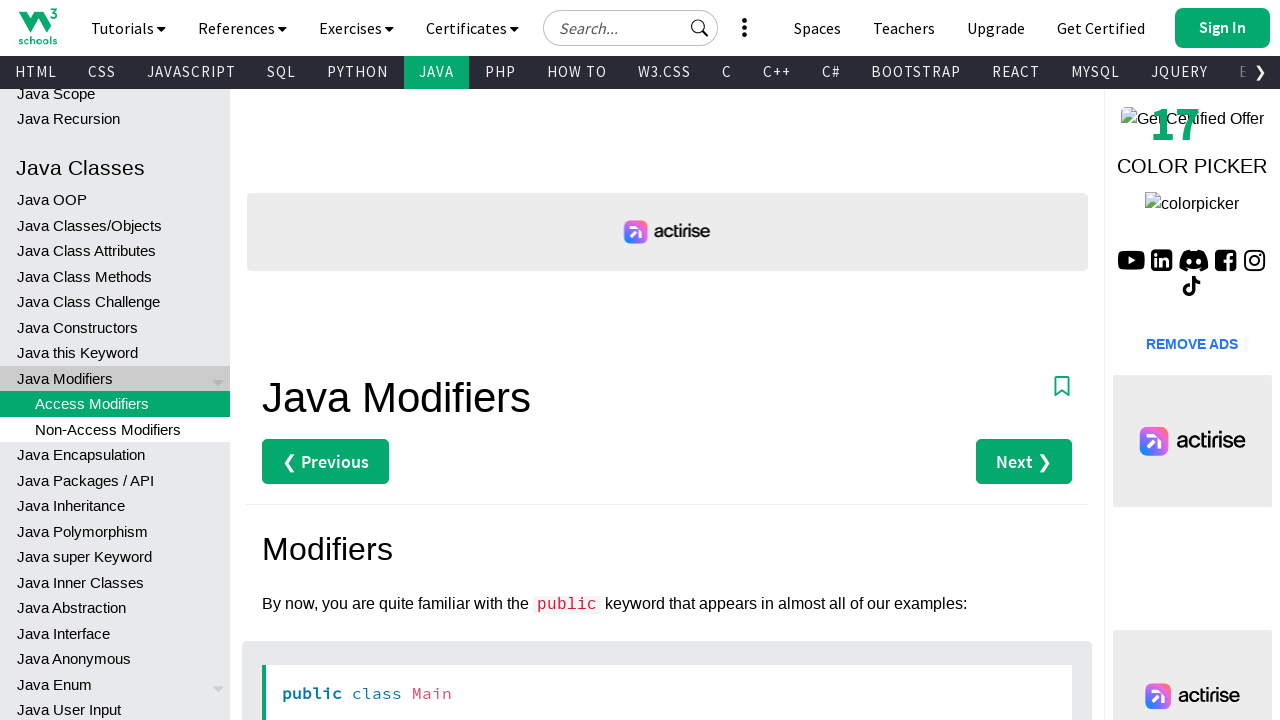

Verified that URL contains 'w3schools'
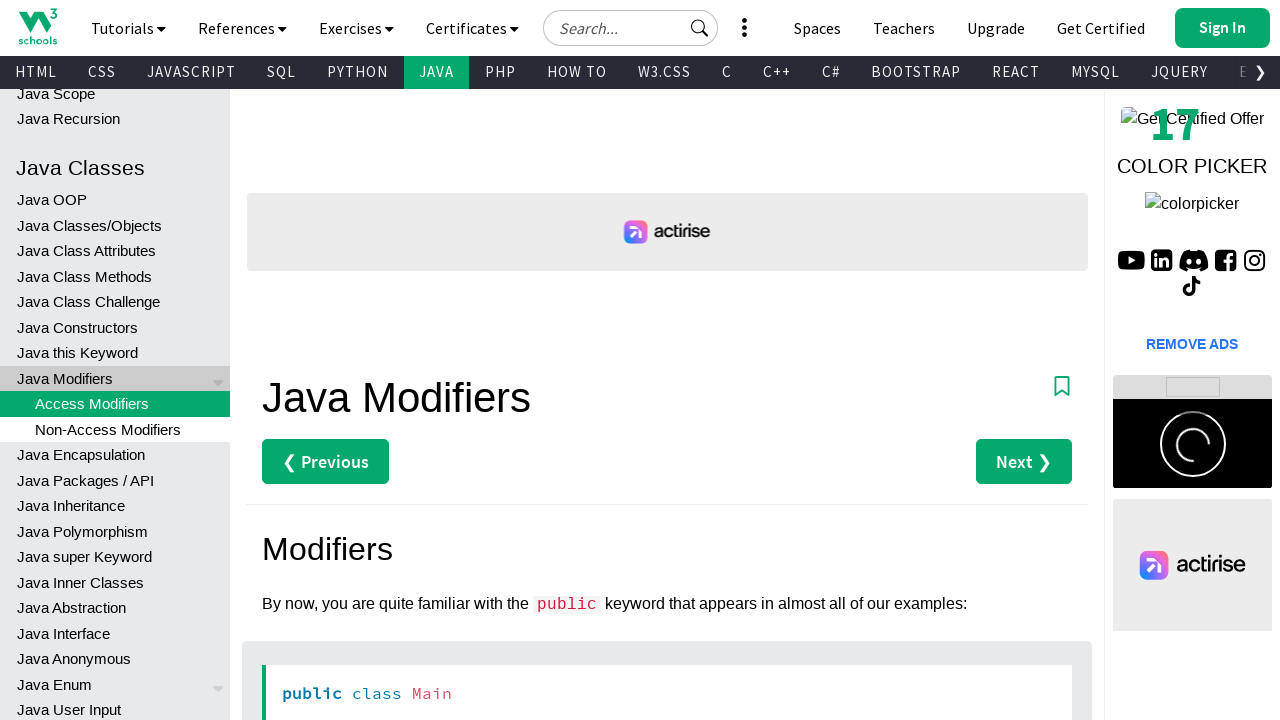

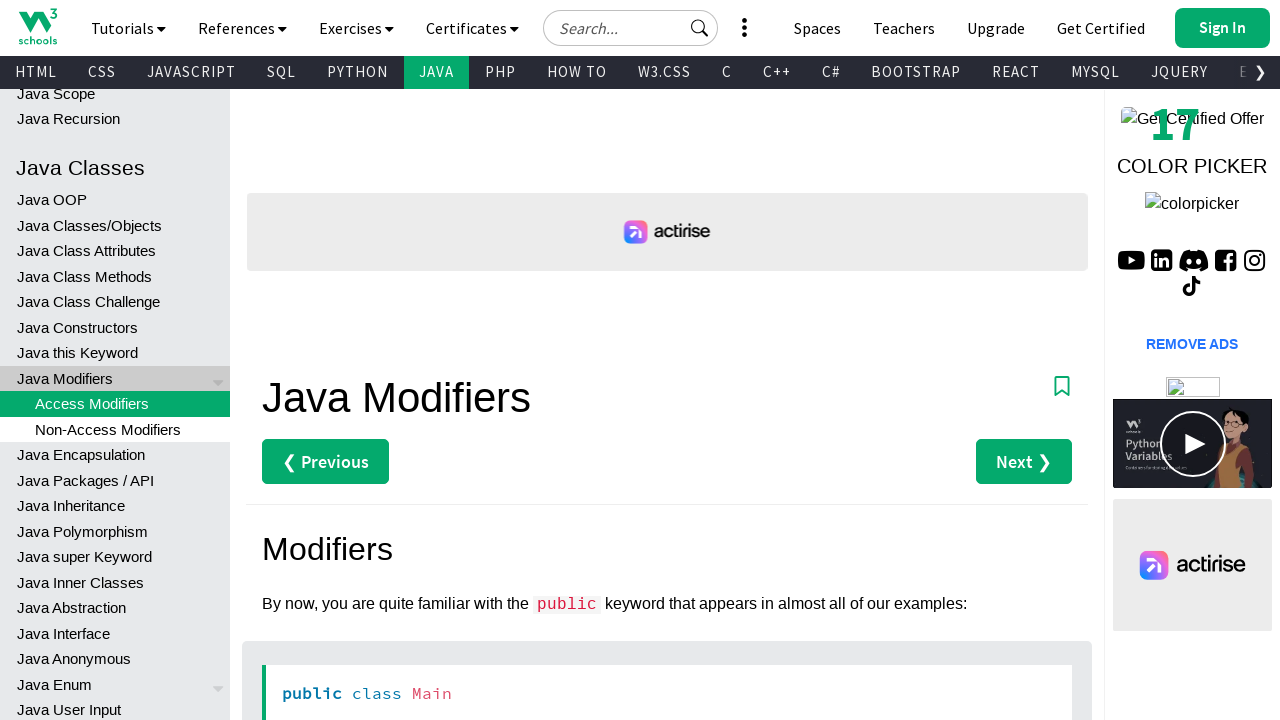